Tests JavaScript alert handling by clicking a button that triggers an alert and then accepting/dismissing the alert dialog

Starting URL: https://the-internet.herokuapp.com/javascript_alerts

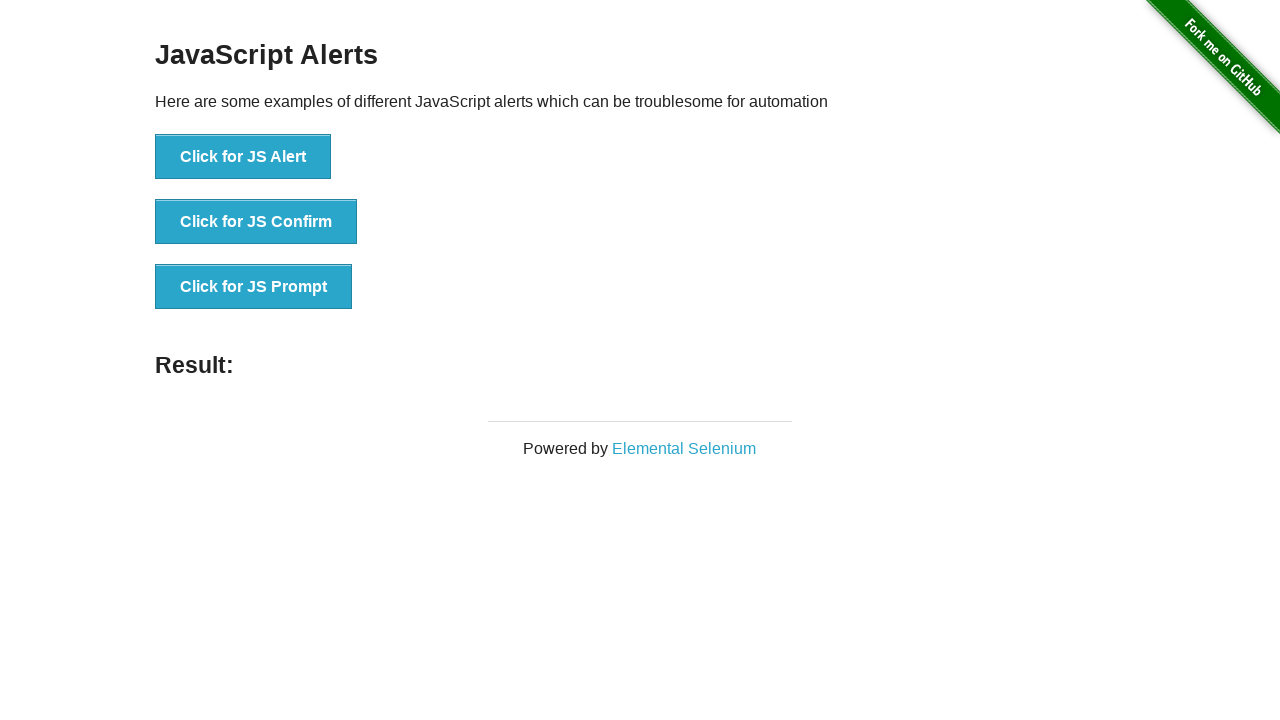

Clicked the 'Click for JS Alert' button at (243, 157) on xpath=//*[text()='Click for JS Alert']
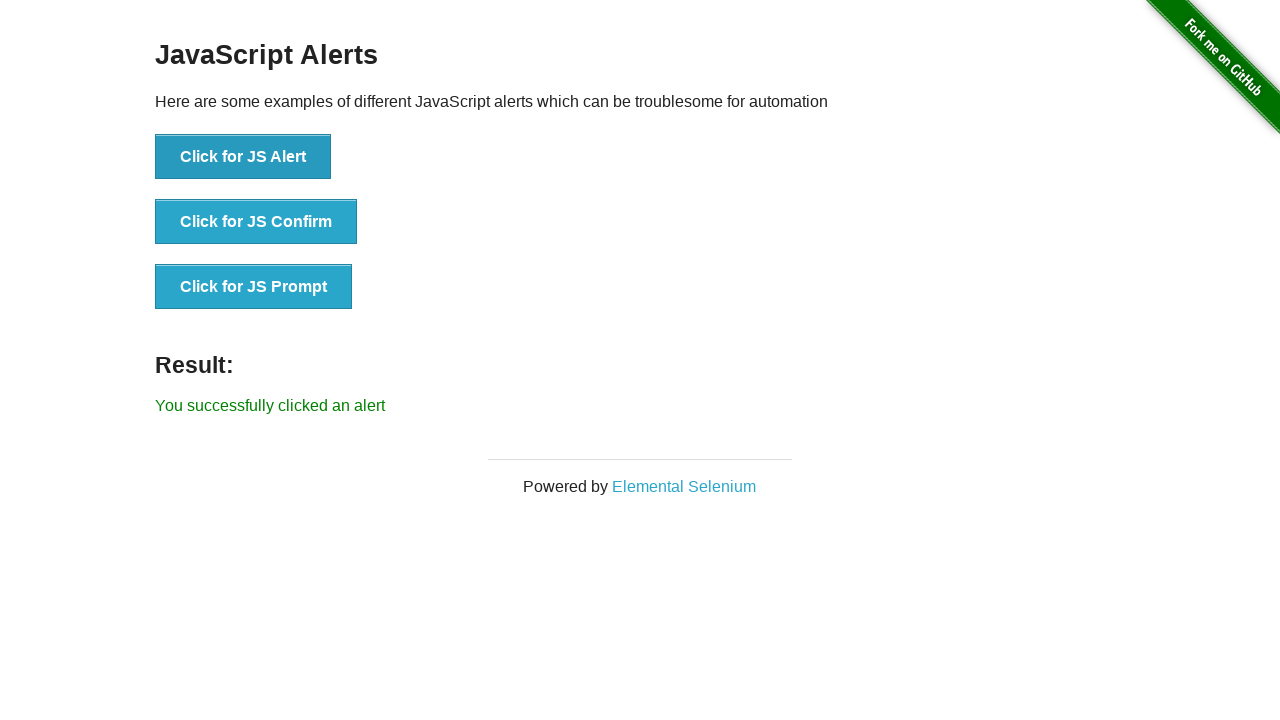

Set up dialog handler to accept alerts
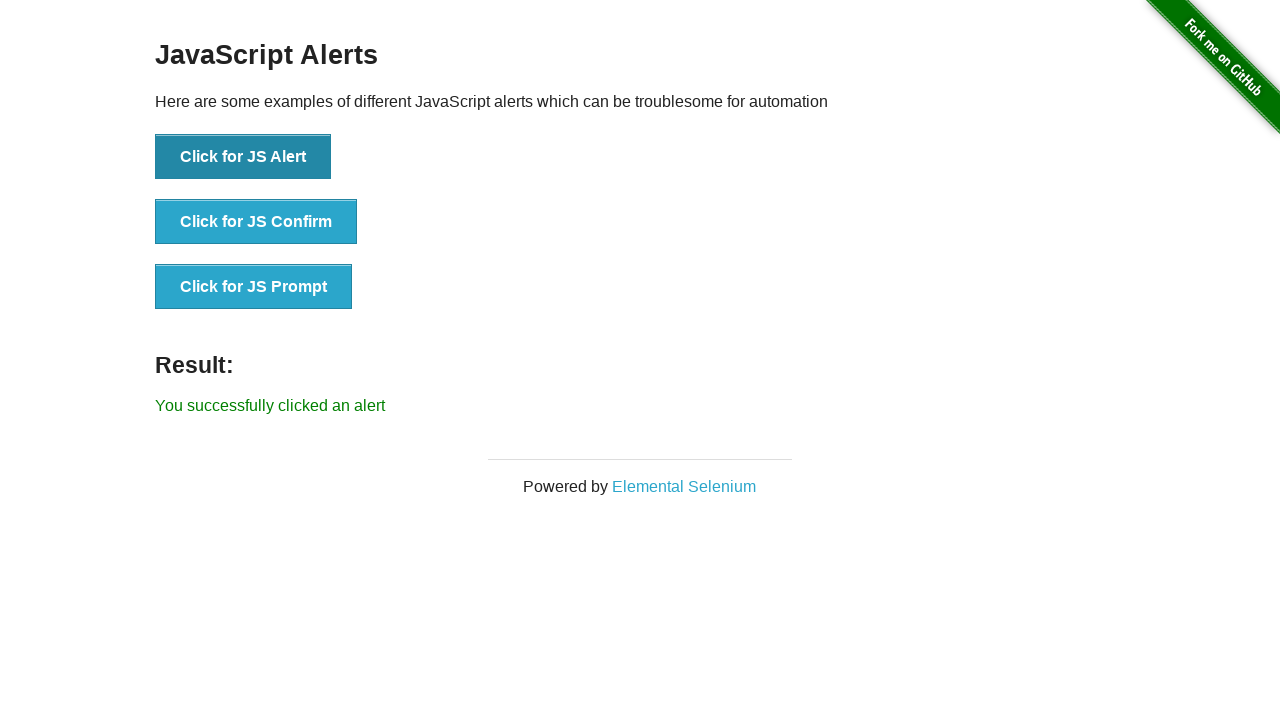

Set up one-time dialog handler to accept the next alert
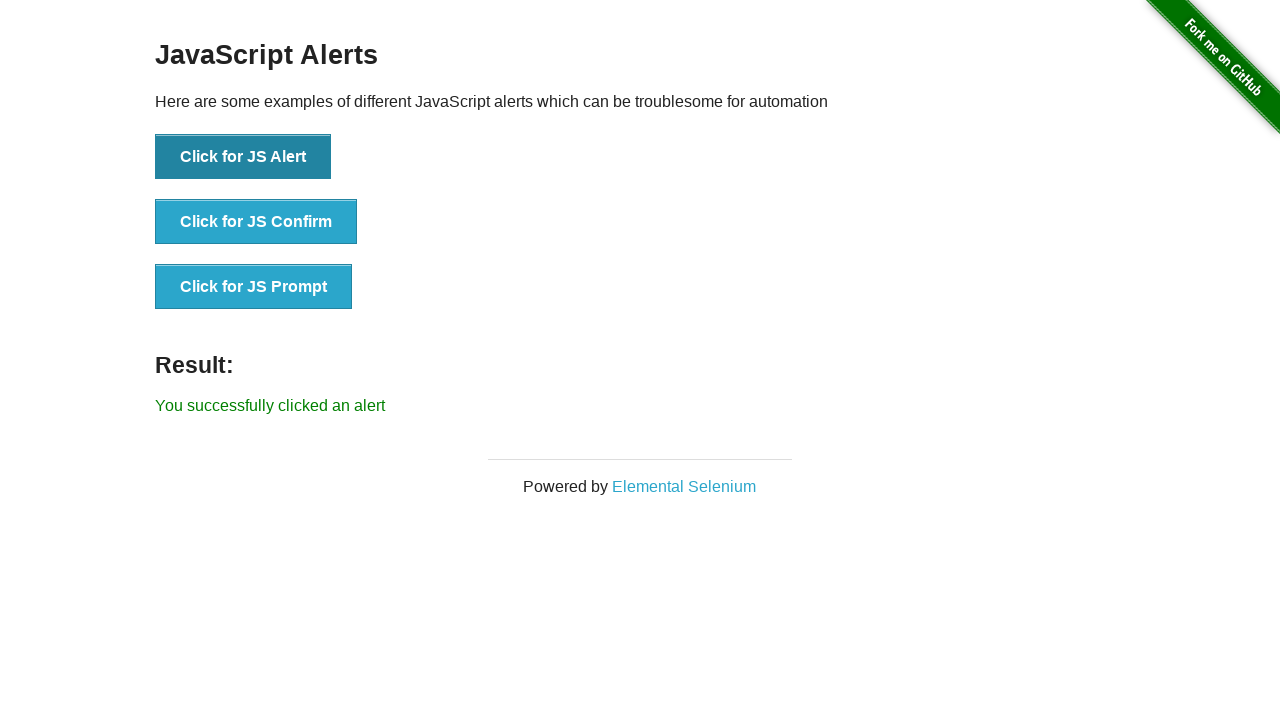

Clicked the 'Click for JS Alert' button and accepted the alert dialog at (243, 157) on xpath=//*[text()='Click for JS Alert']
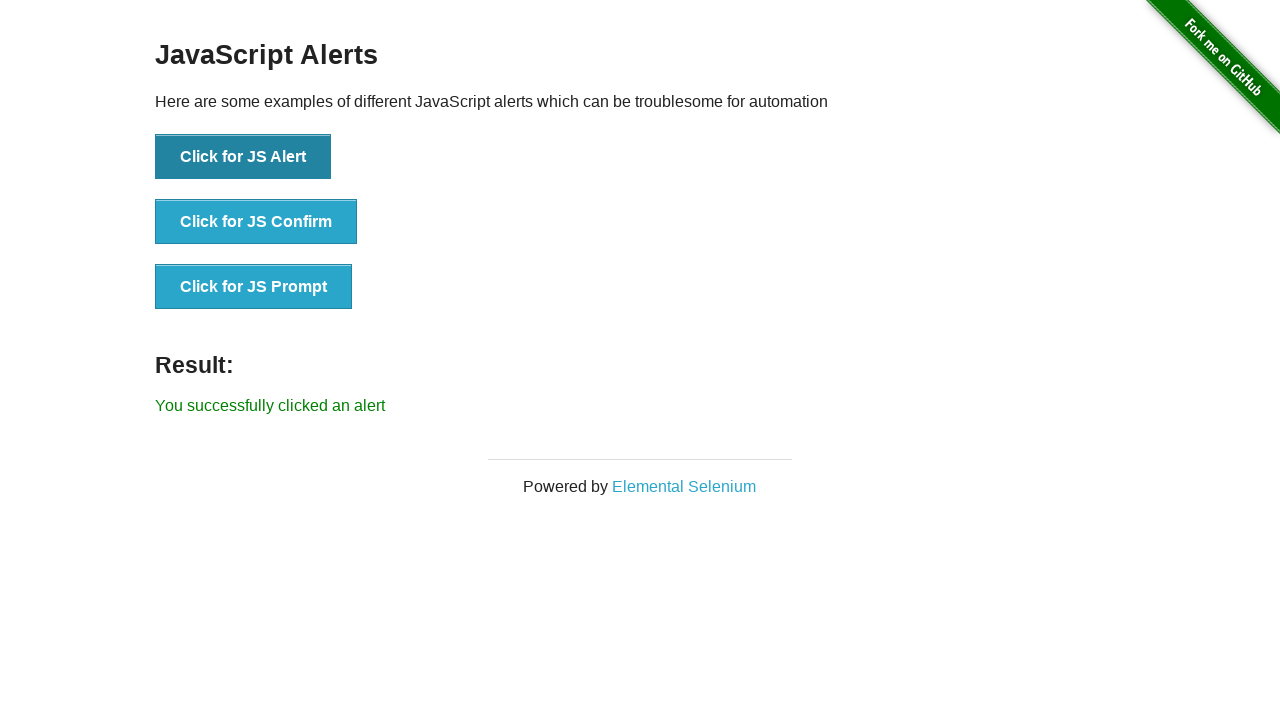

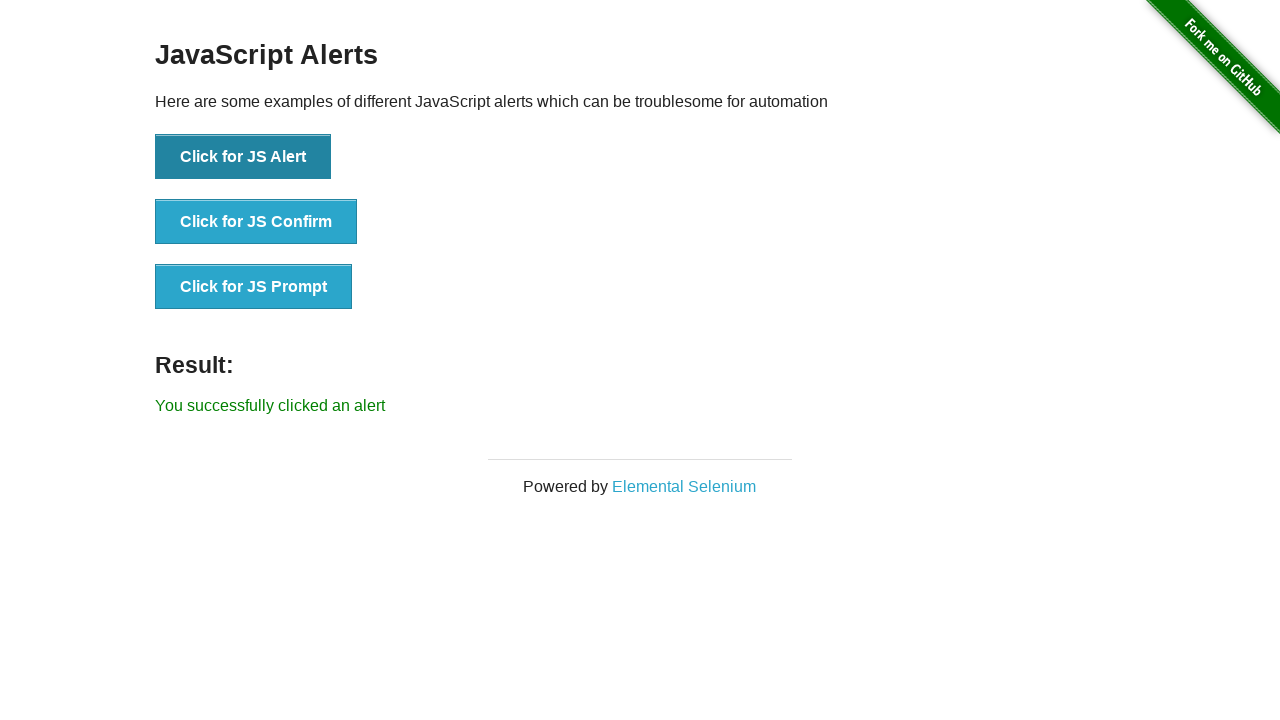